Tests infinite scroll by scrolling until finding a specific element or reaching maximum scroll attempts

Starting URL: https://infinite-scroll.com/demo/full-page

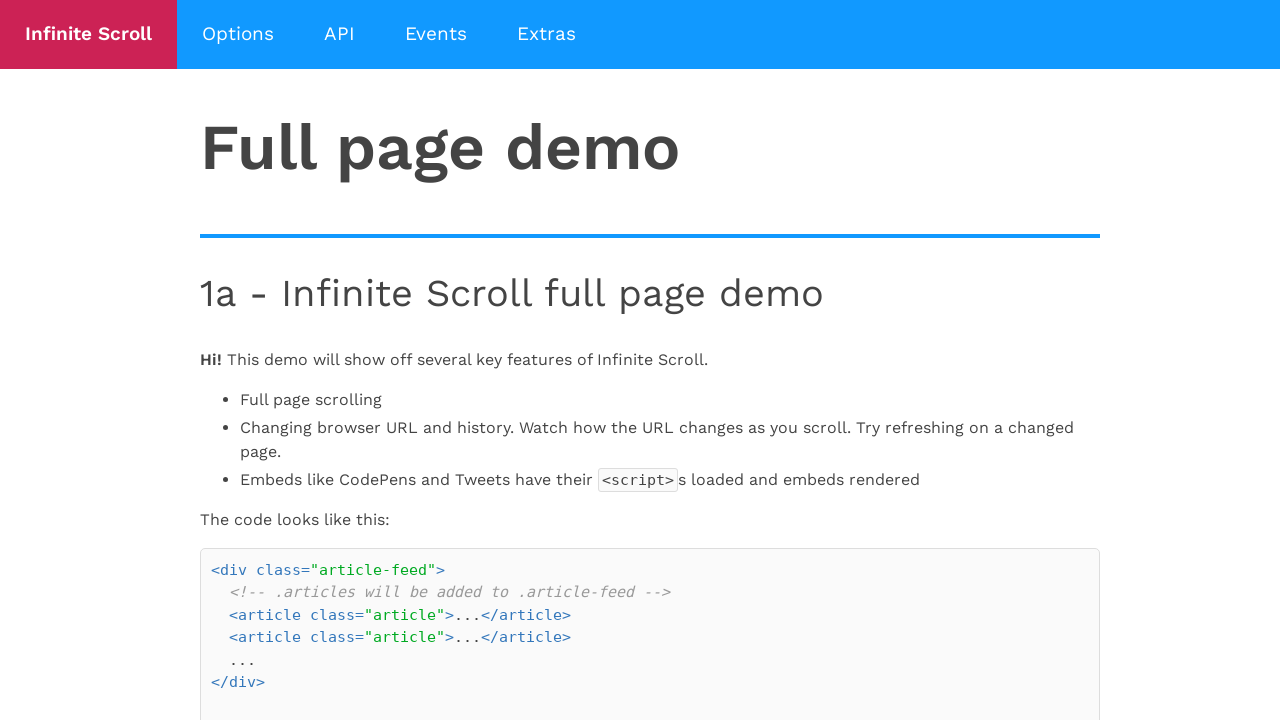

Scrolled down by full page height (scroll attempt 1)
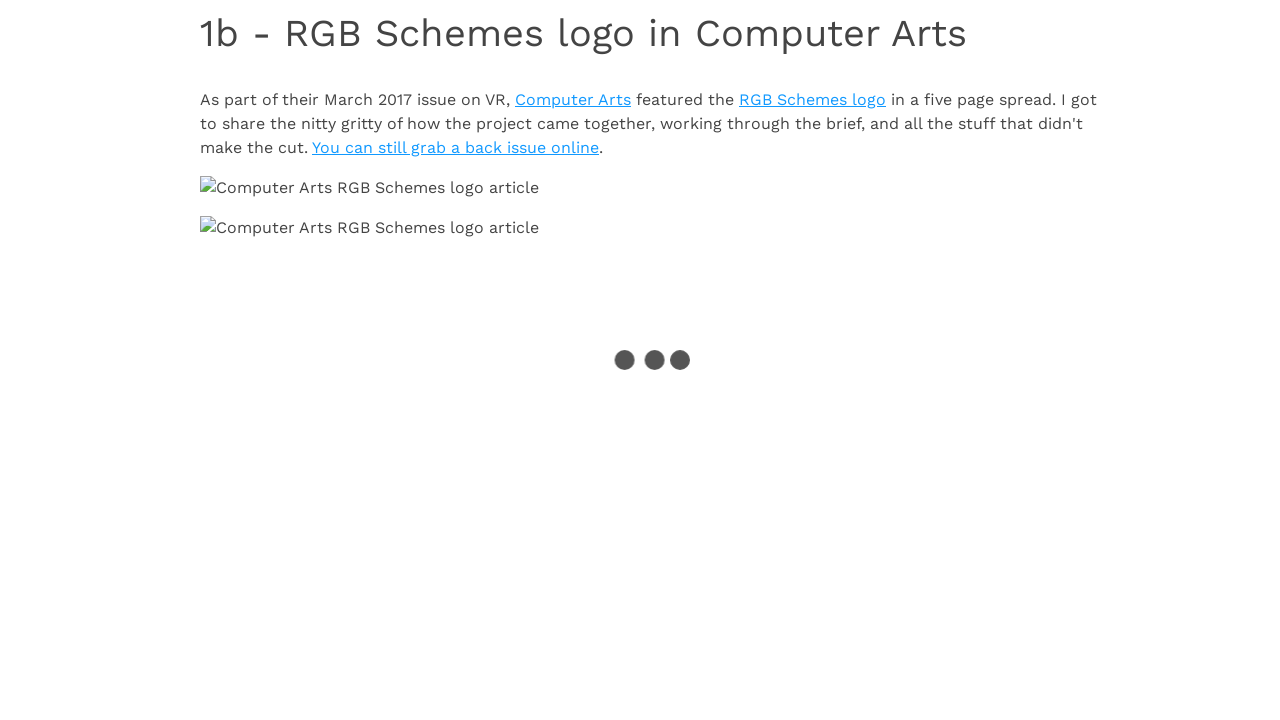

Waited 1500ms for content to load
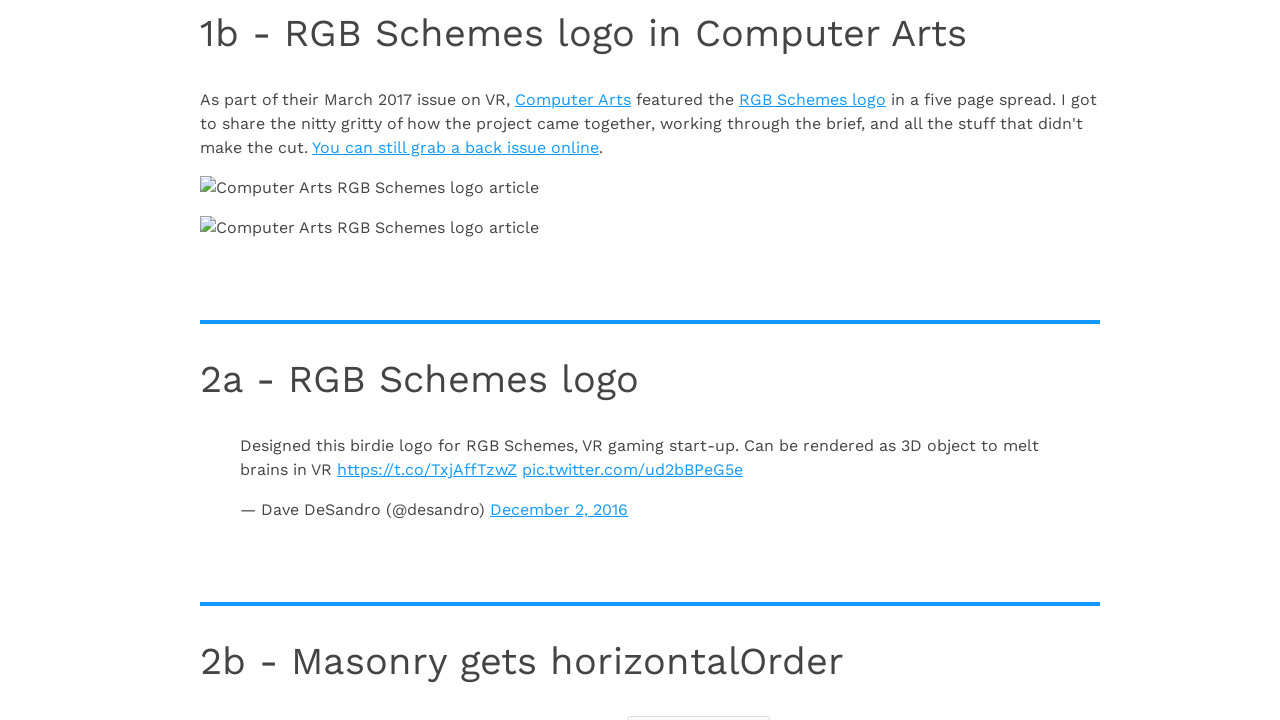

Found 'End of content' element at scroll attempt 1: End of content
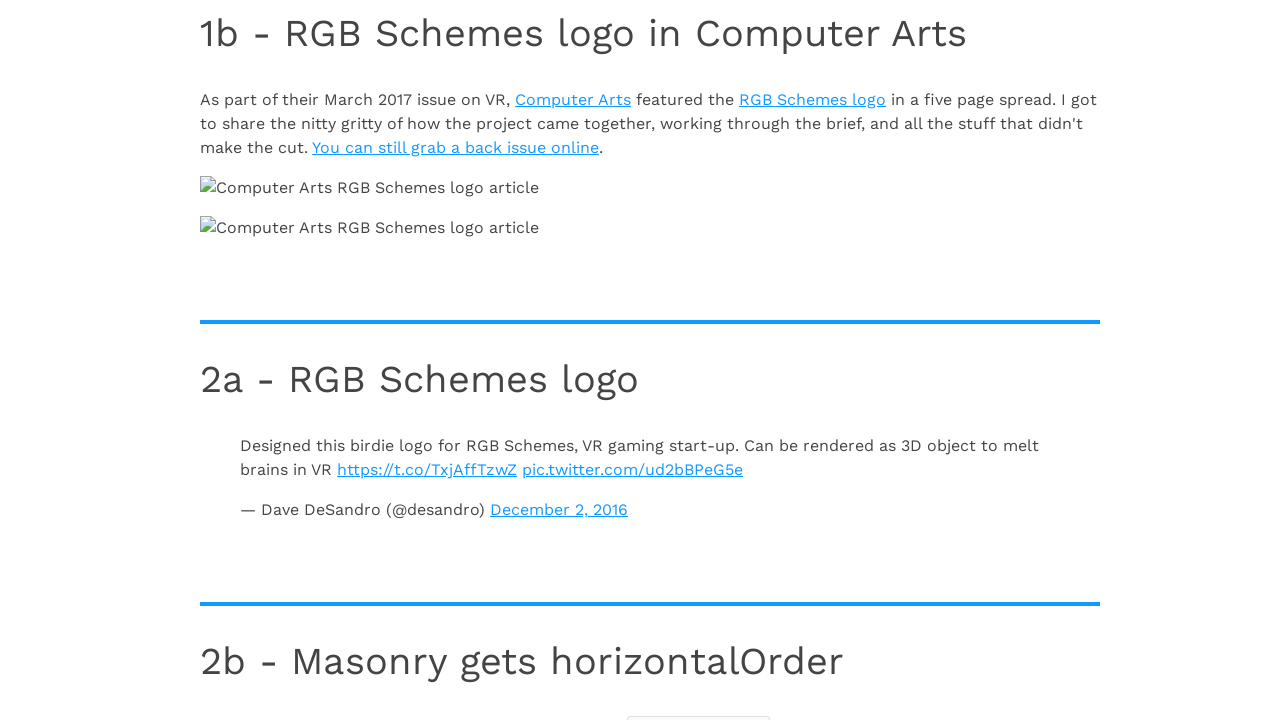

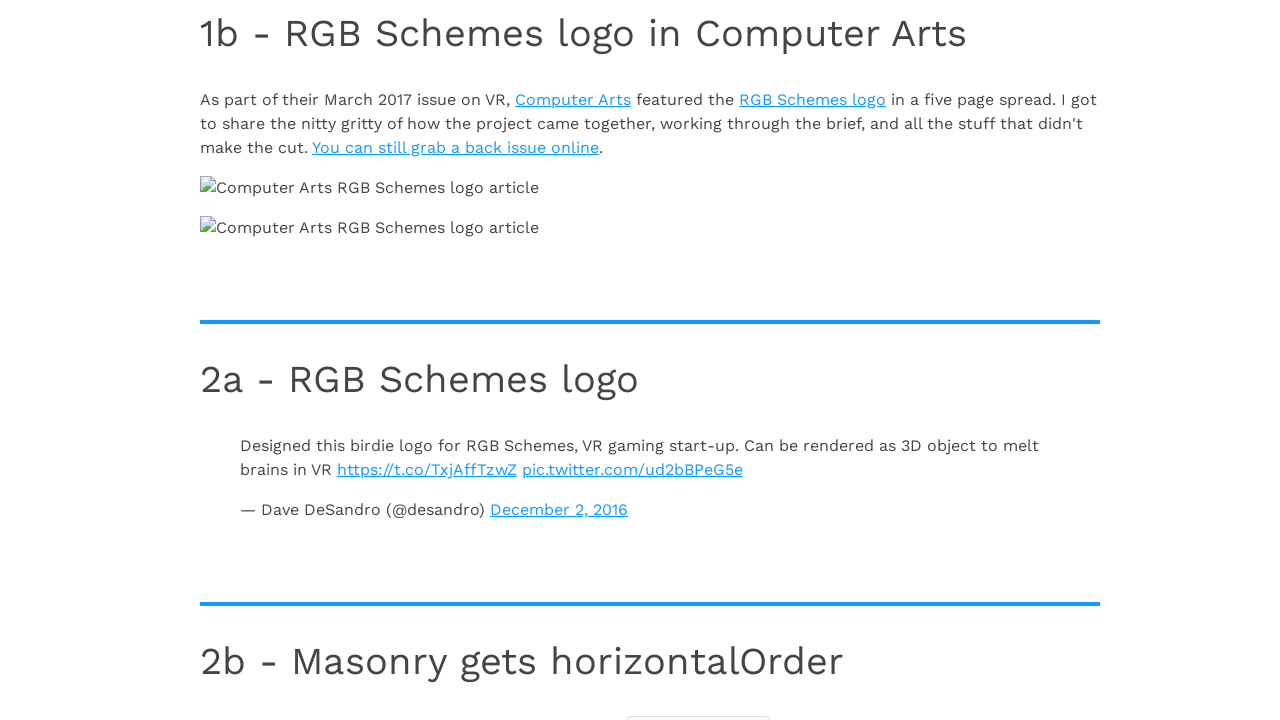